Navigates to the WazirX cryptocurrency exchange page for MANA-USD and verifies that price information is displayed on the page.

Starting URL: https://wazirx.com/exchange/MANA-USD

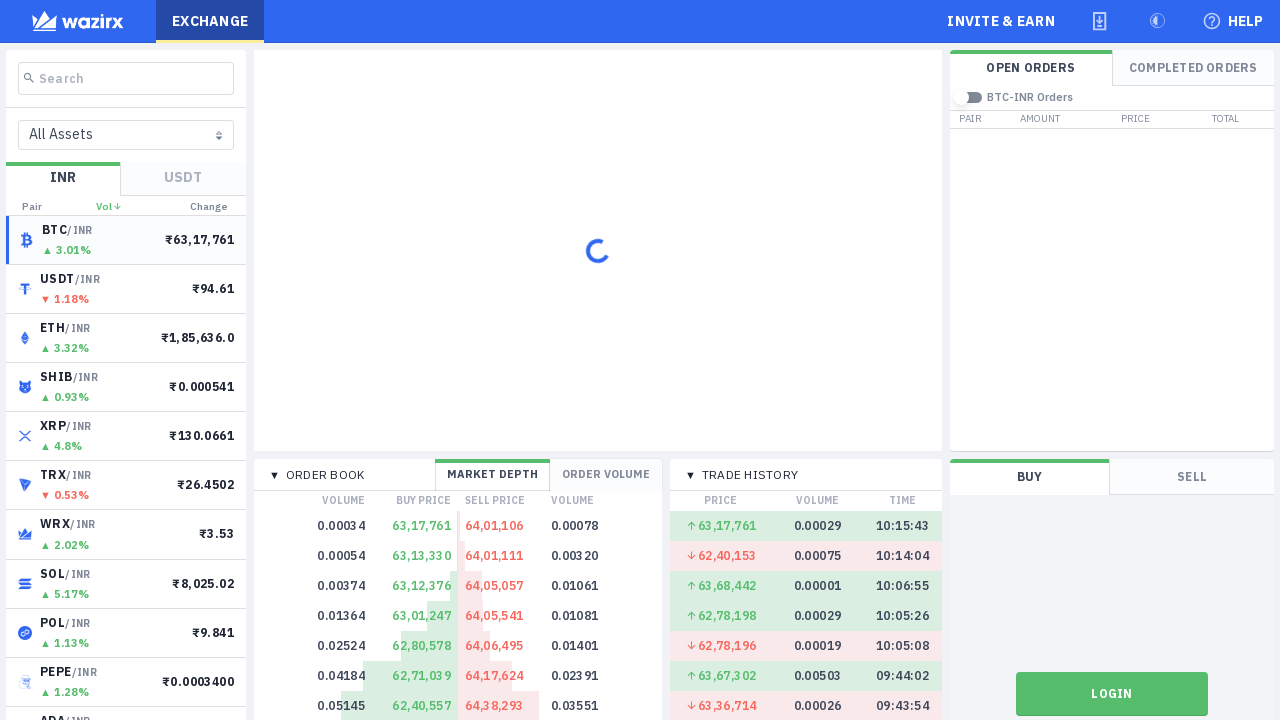

Waited for price text elements to load on MANA-USD exchange page
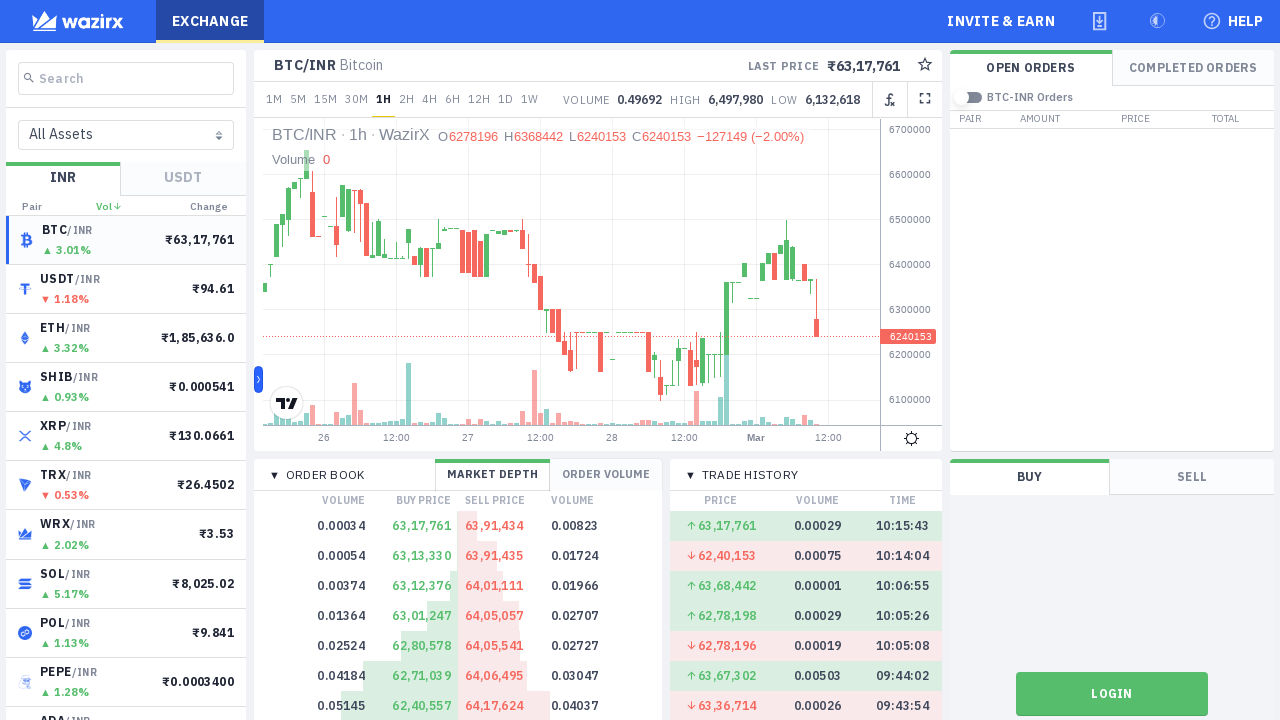

Verified market name text is displayed on the page
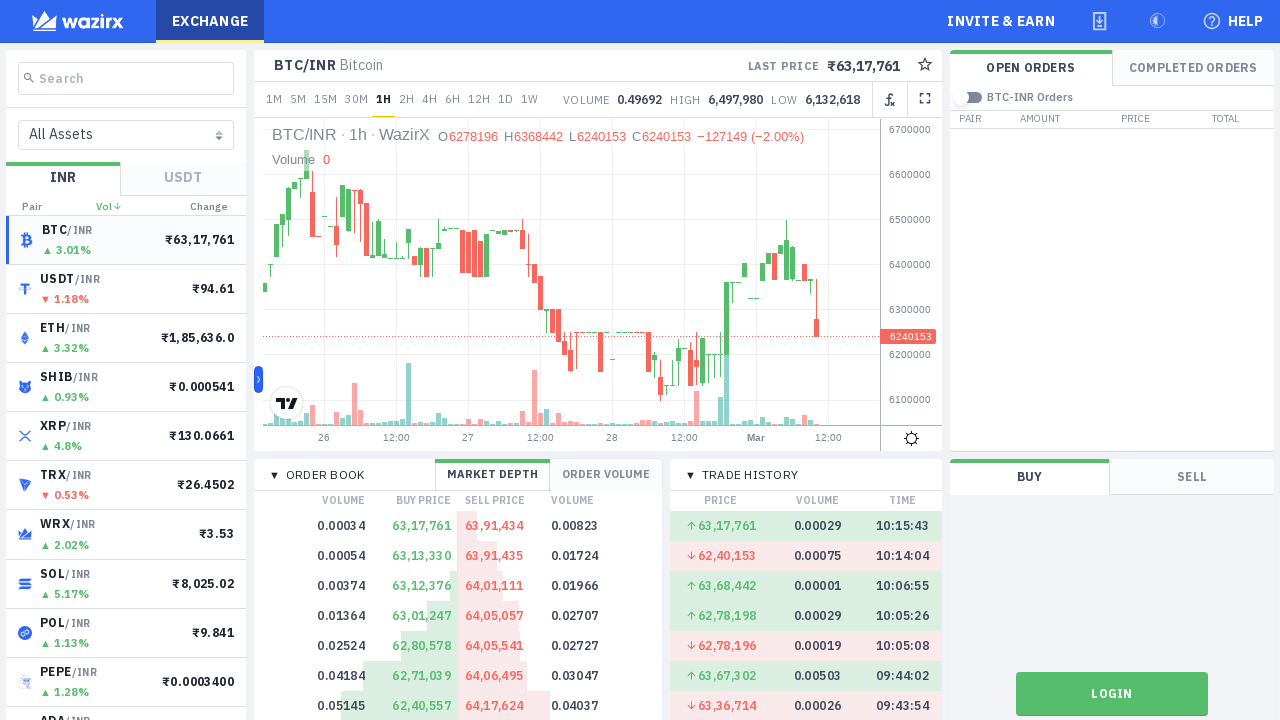

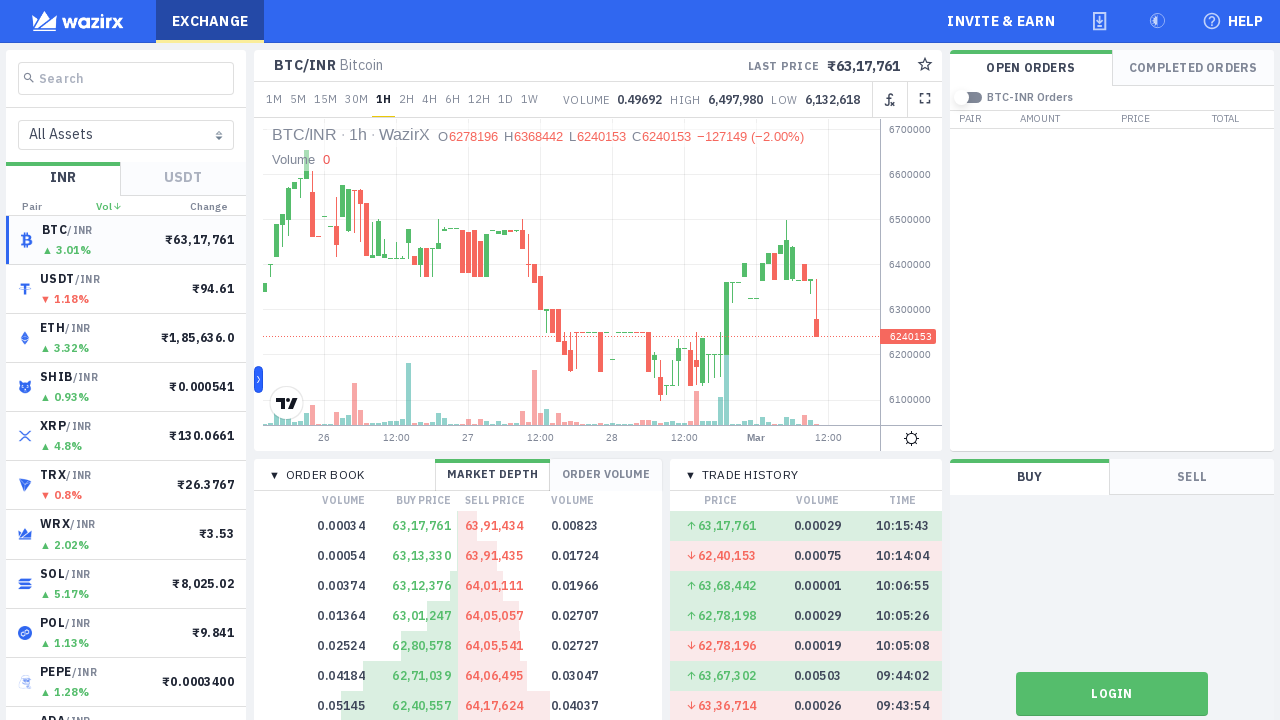